Tests the Juniors dropdown menu functionality on JCPenney website by clicking on the Juniors menu item and verifying the menu text is correct

Starting URL: https://www.jcpenney.com/

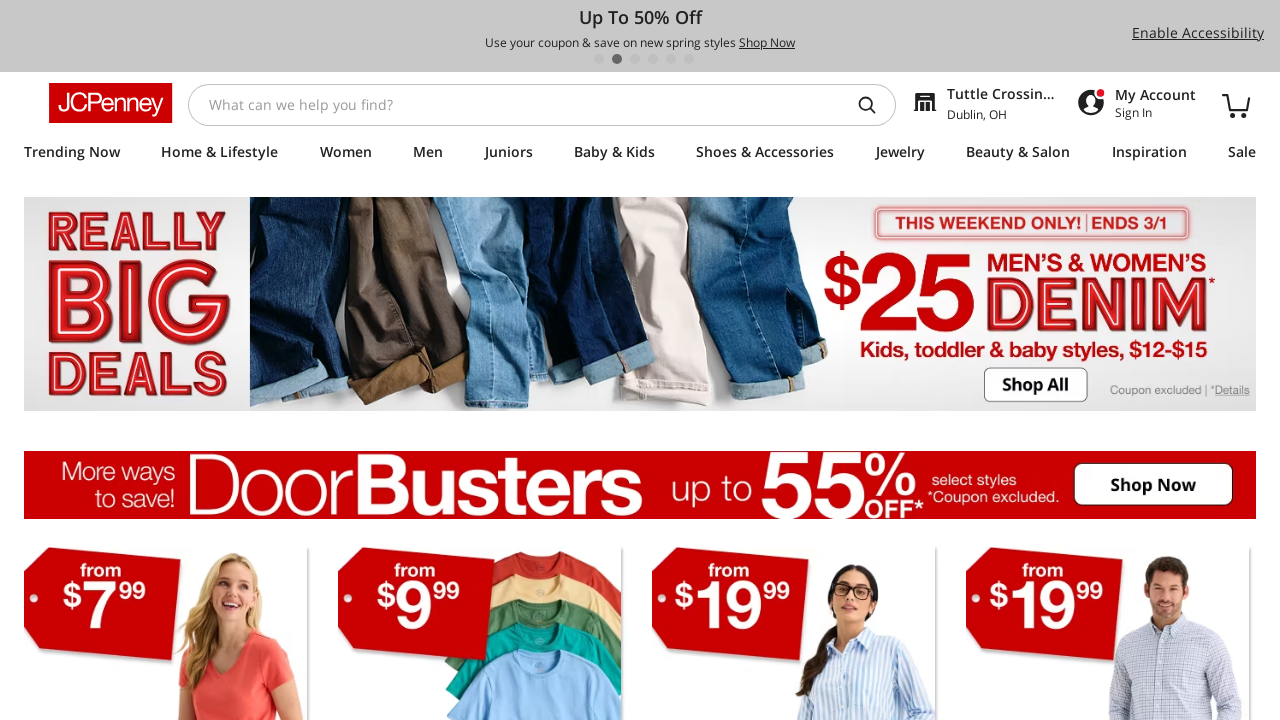

Clicked on the Juniors dropdown menu item at (509, 155) on #subMenuLevel1 > li:nth-child(5) > div
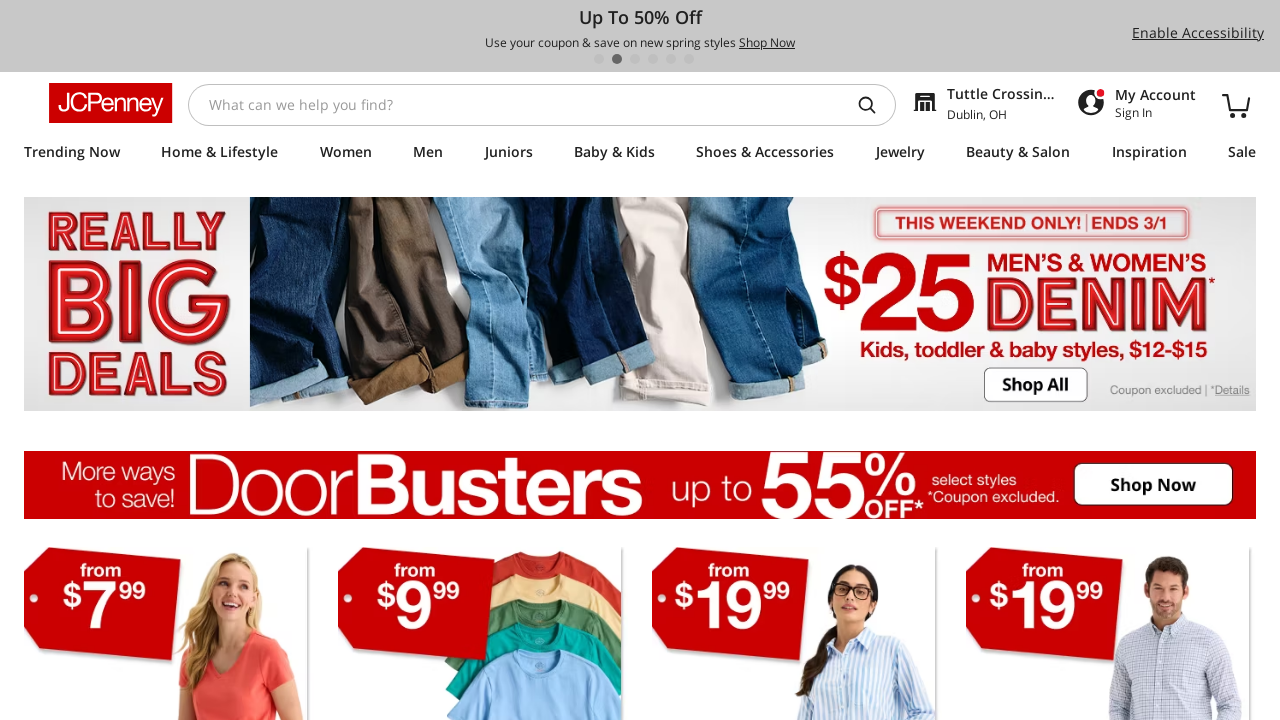

Located the Juniors menu element
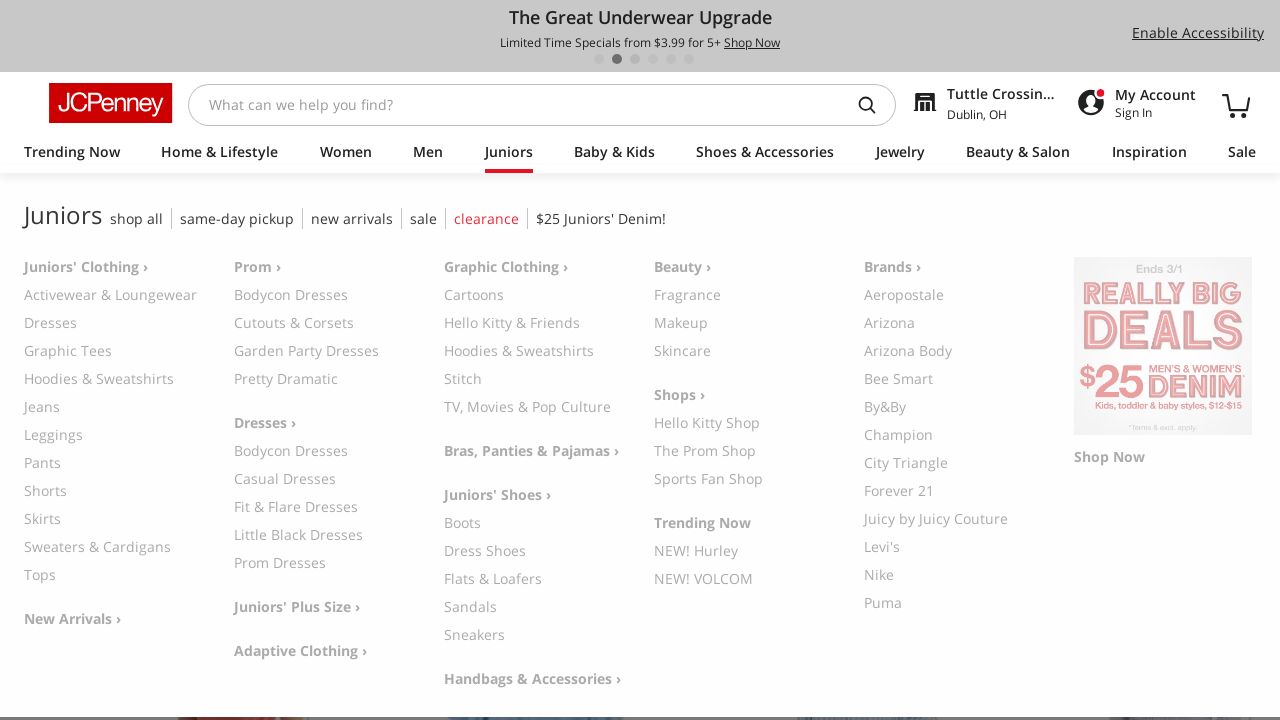

Waited for the Juniors menu element to be visible
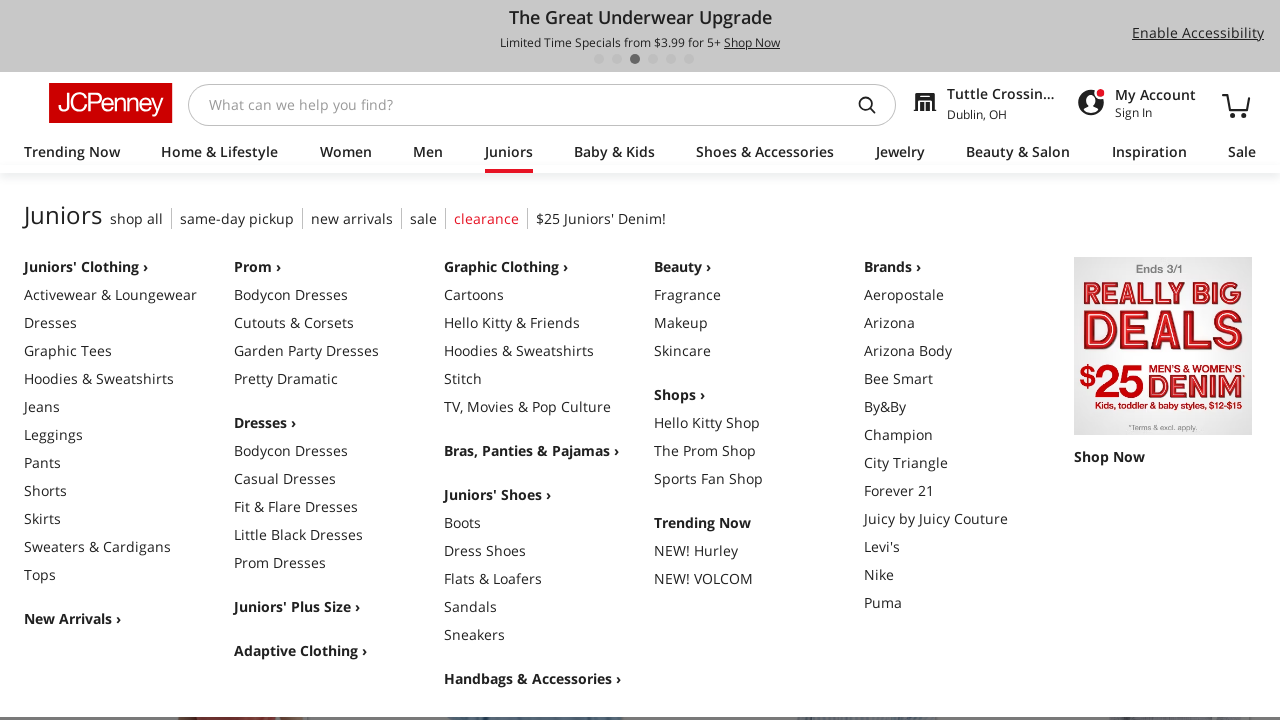

Retrieved text content from Juniors menu: 'Juniors'
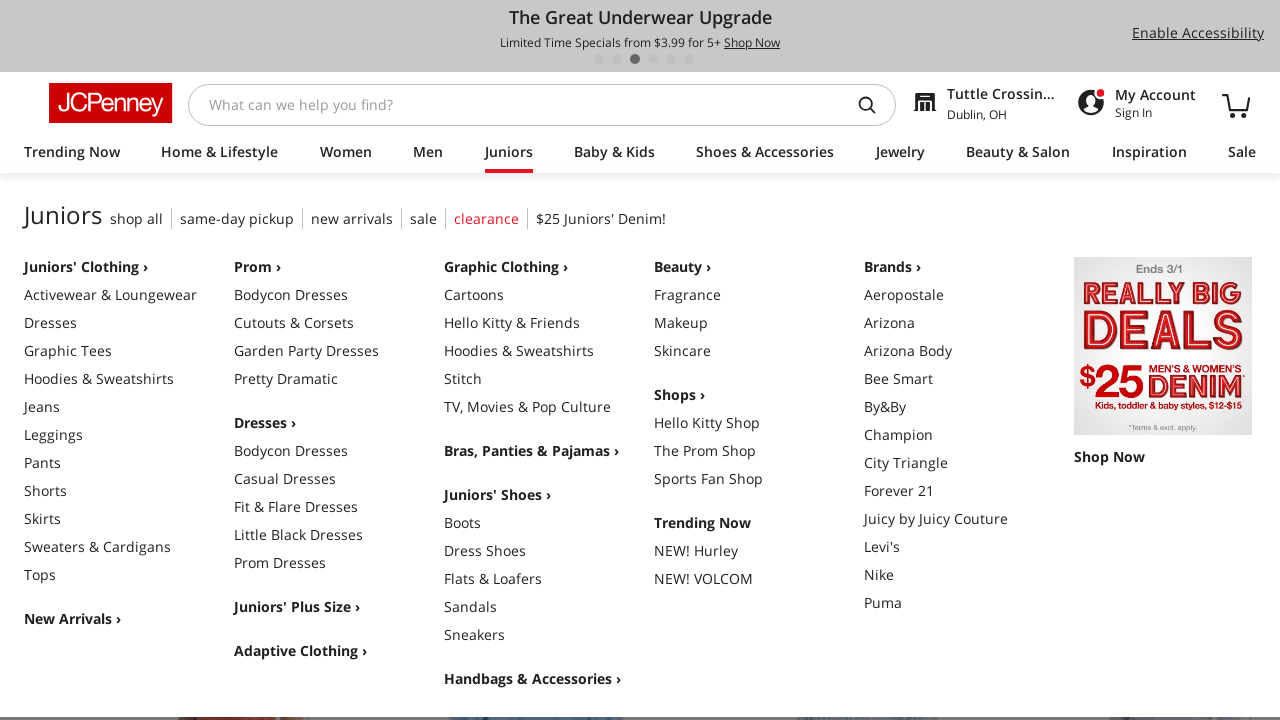

Verified that the menu text is 'Juniors'
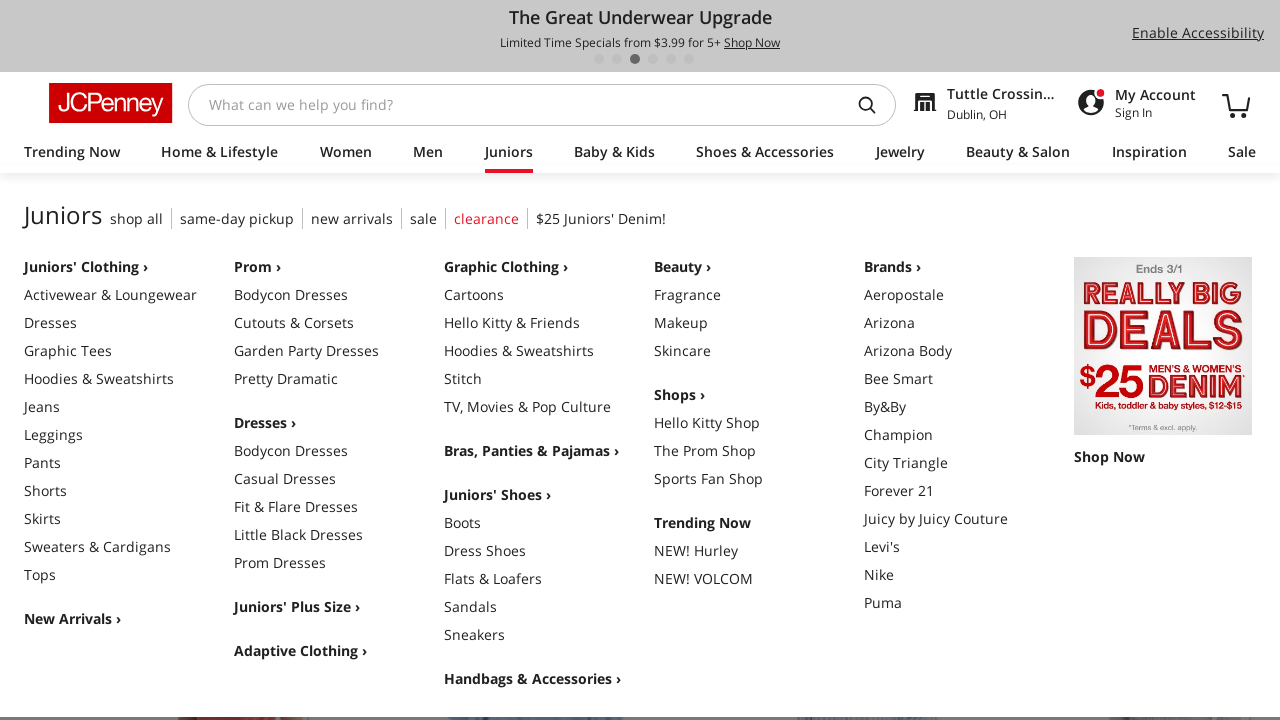

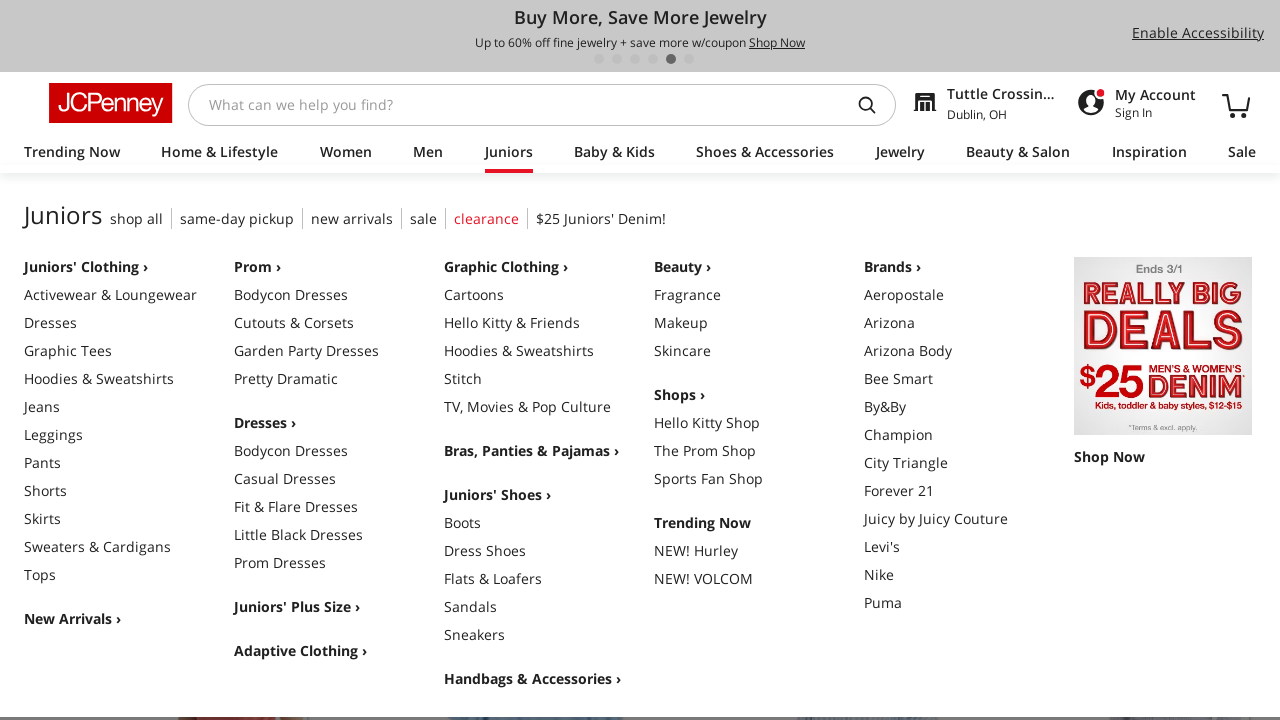